Creates a new paste on Pastebin by filling in the text content, paste name, setting expiration to 10 minutes, and submitting the form

Starting URL: https://pastebin.com/

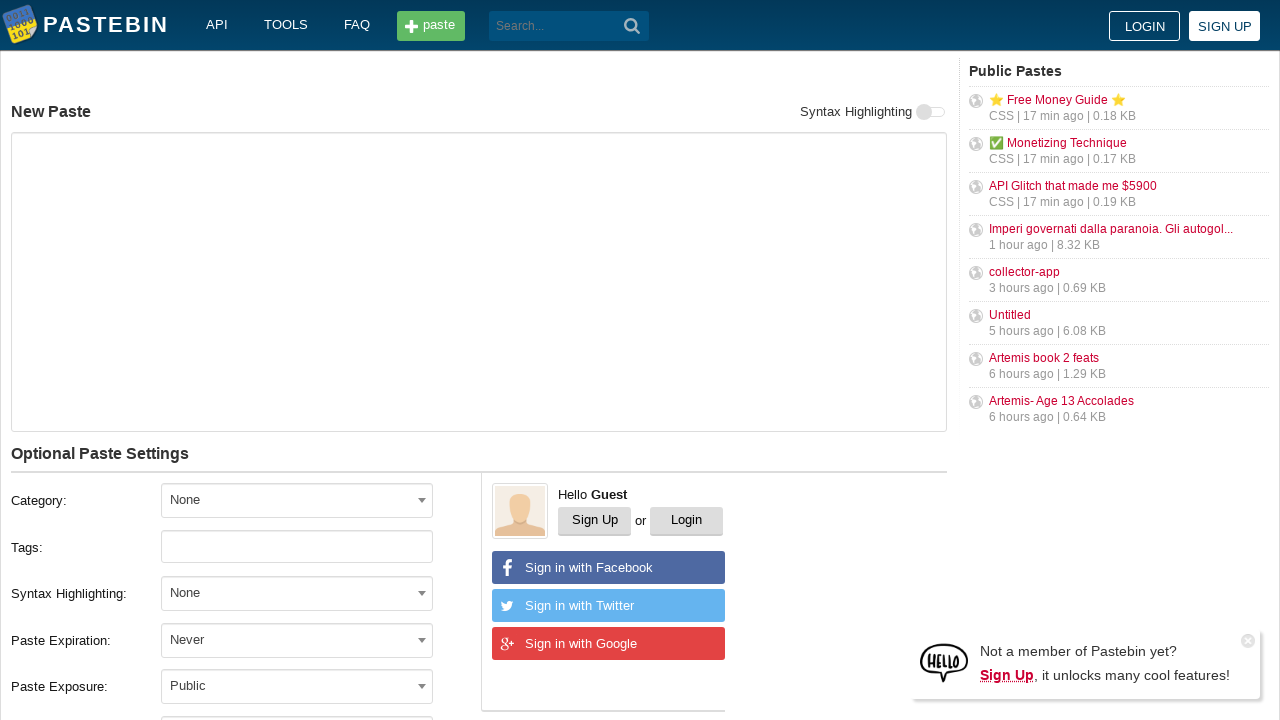

Filled paste text content with 'Hello from WebDriver' on #postform-text
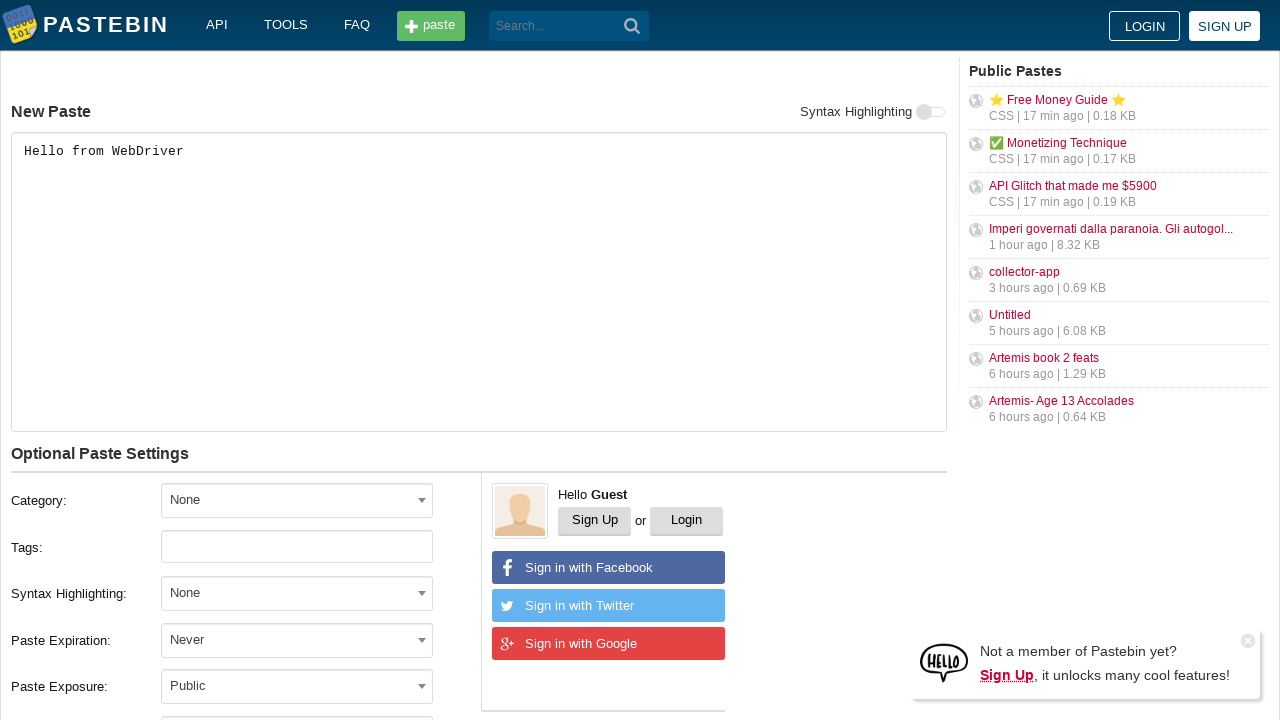

Filled paste name with 'helloweb' on #postform-name
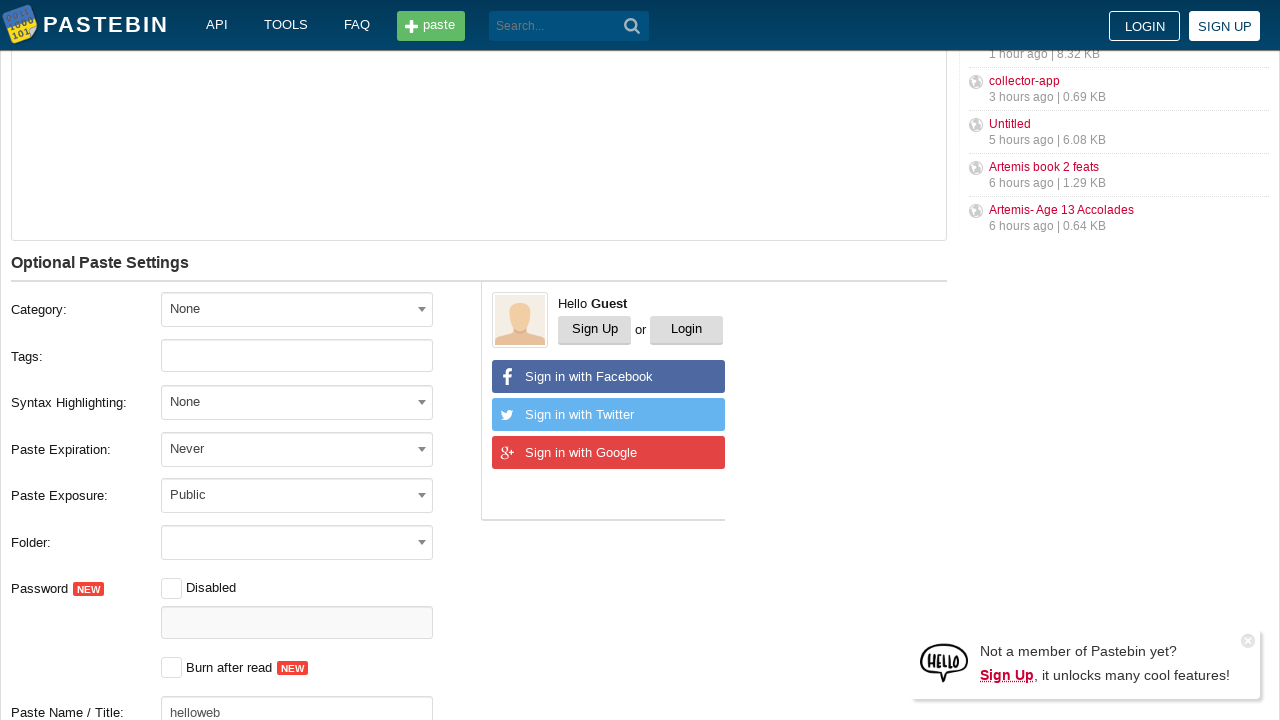

Clicked on expiration dropdown at (297, 448) on #select2-postform-expiration-container
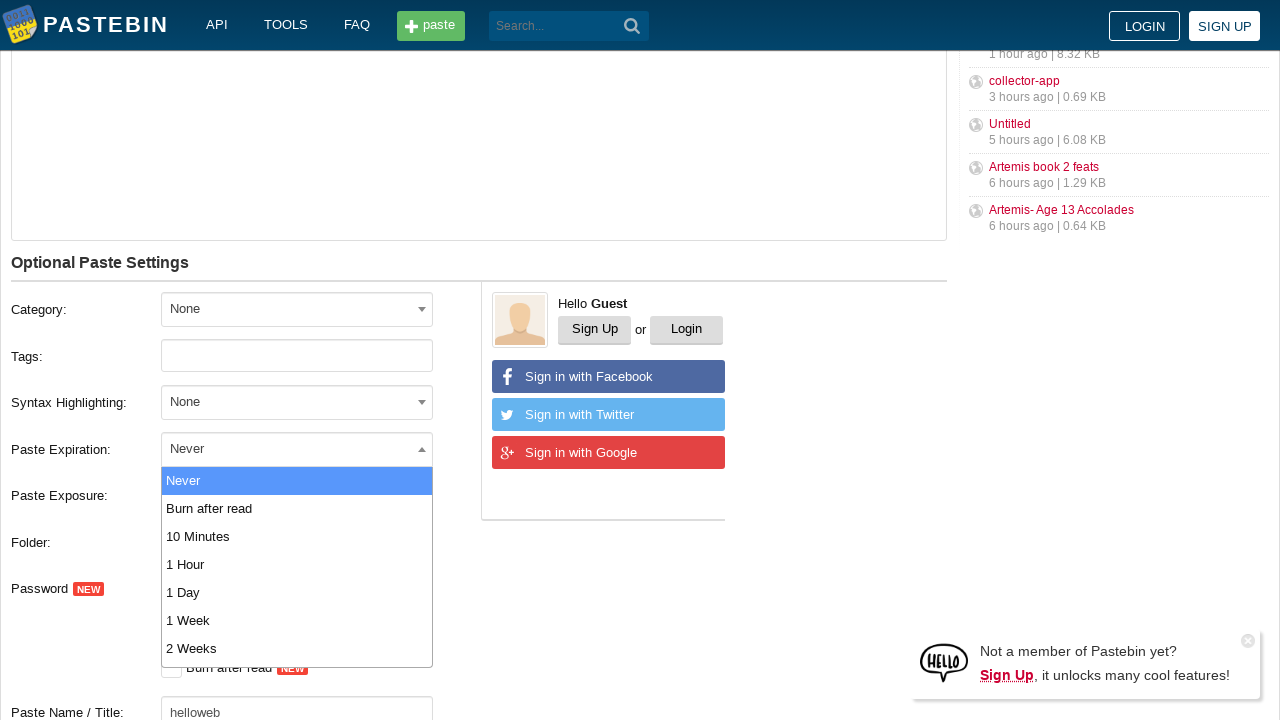

Selected '10 Minutes' from expiration dropdown at (297, 536) on xpath=//ul[@id='select2-postform-expiration-results']/li[text()='10 Minutes']
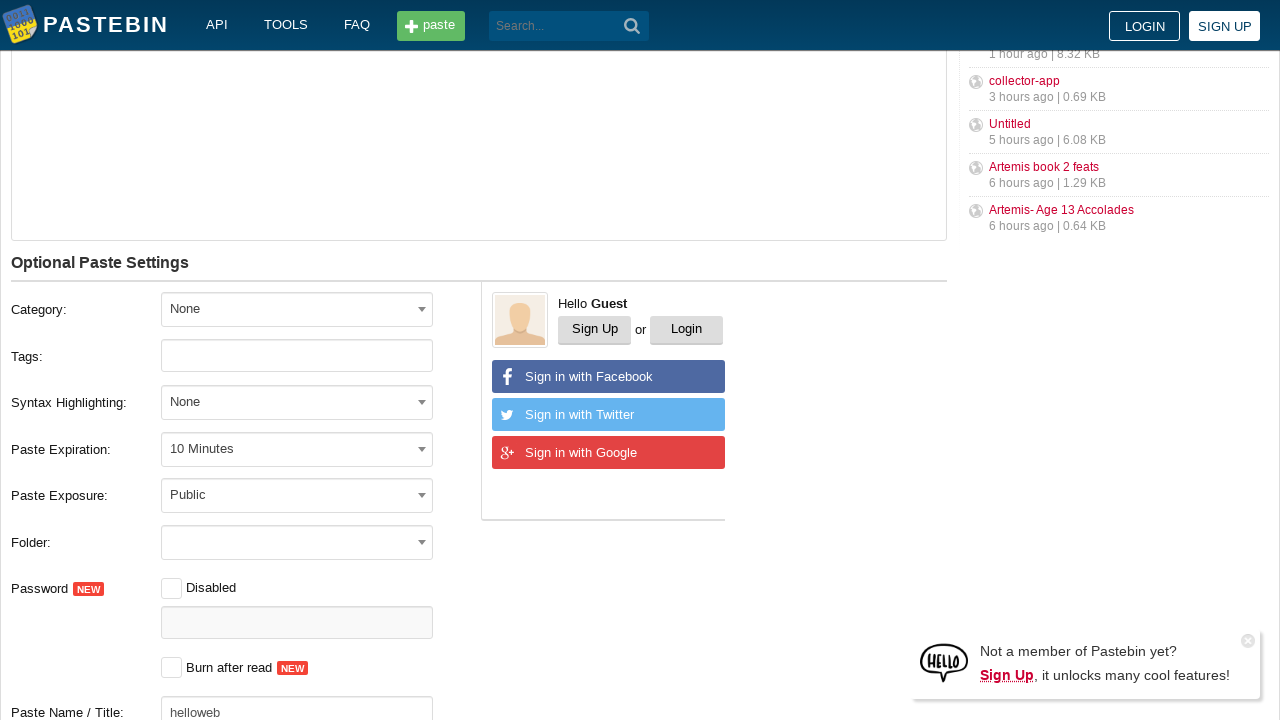

Clicked 'Create New Paste' button to submit form at (240, 400) on xpath=//button[text()='Create New Paste']
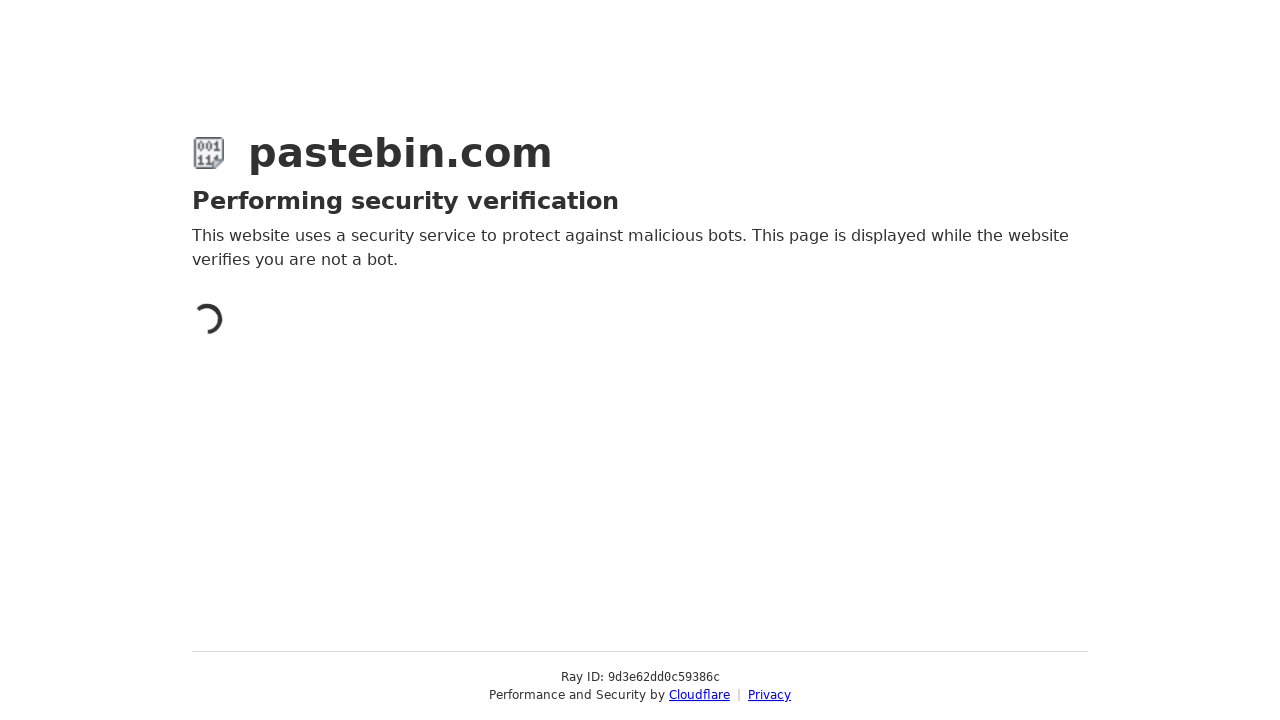

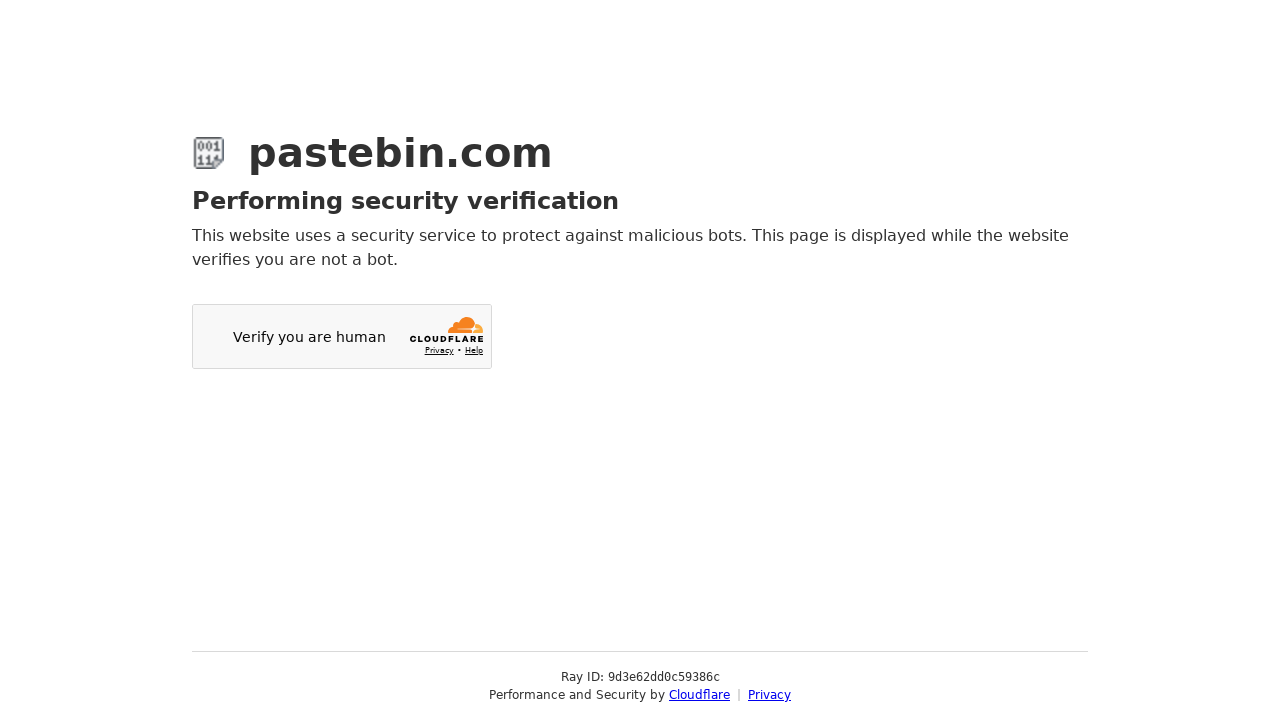